Tests handling an alert that appears immediately on page load, accepts it, and verifies the page heading text

Starting URL: https://kristinek.github.io/site/examples/al_p

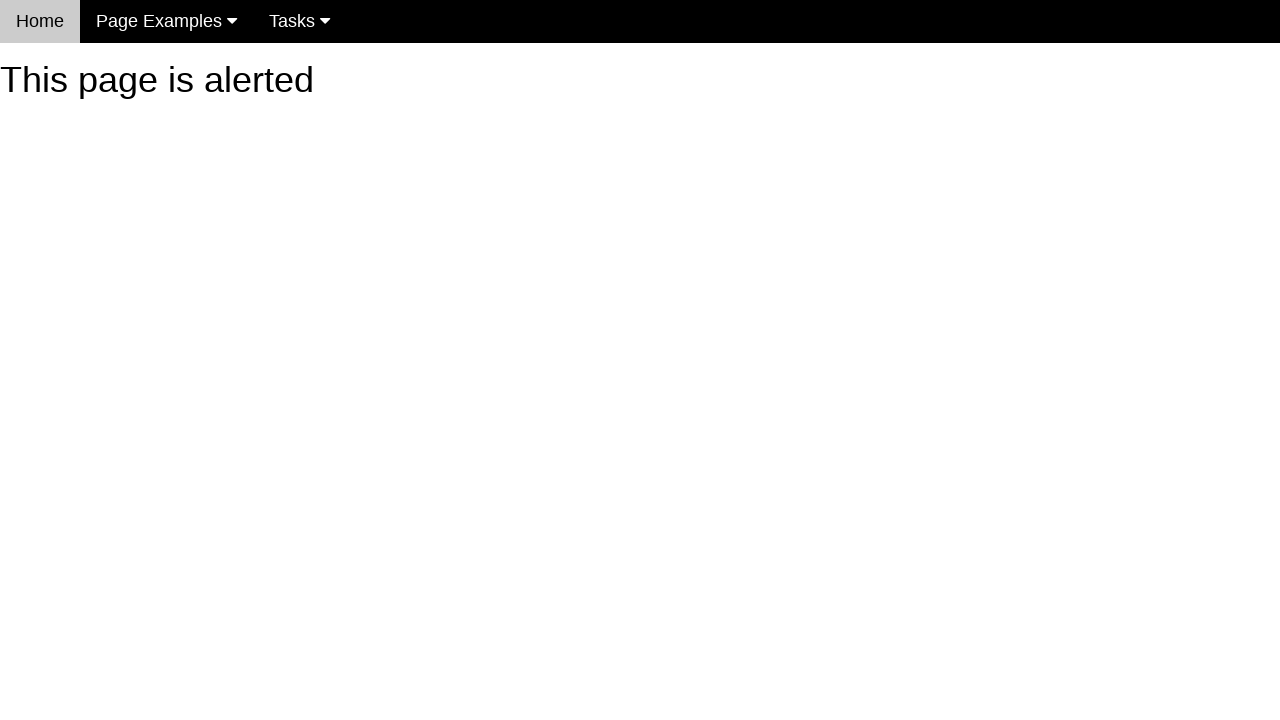

Set up dialog handler to automatically accept alerts
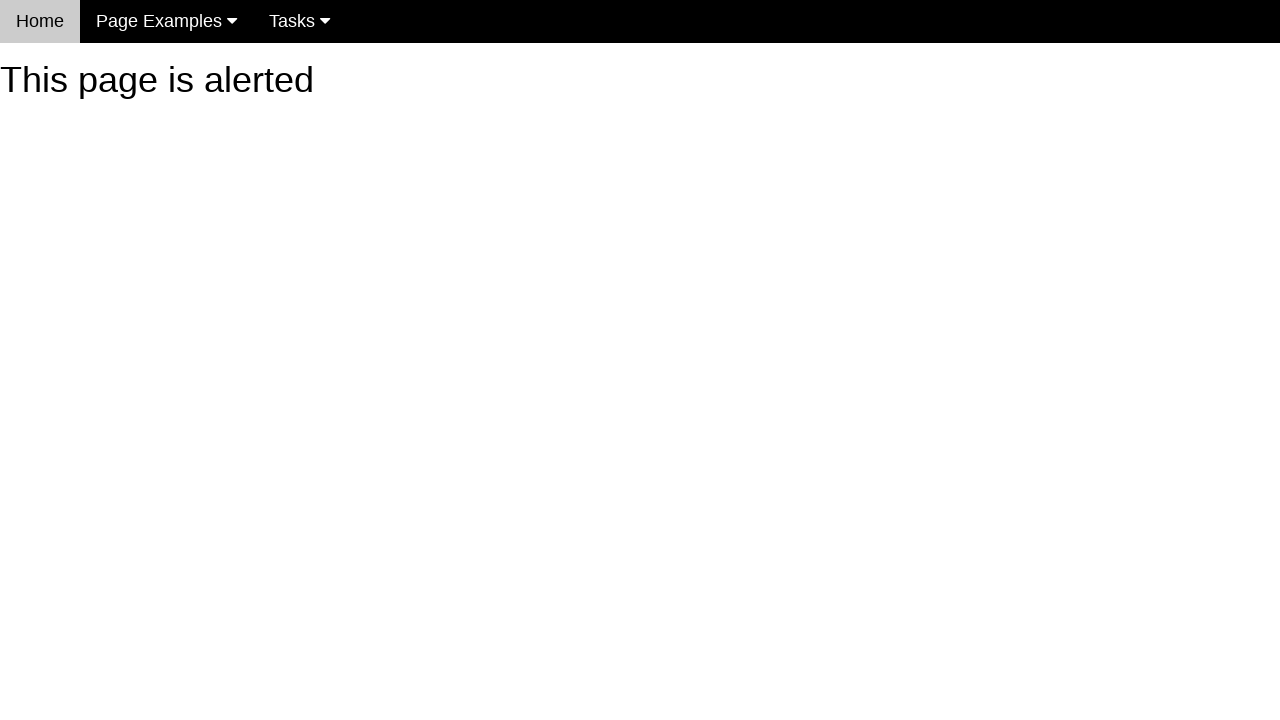

Navigated to alert test page
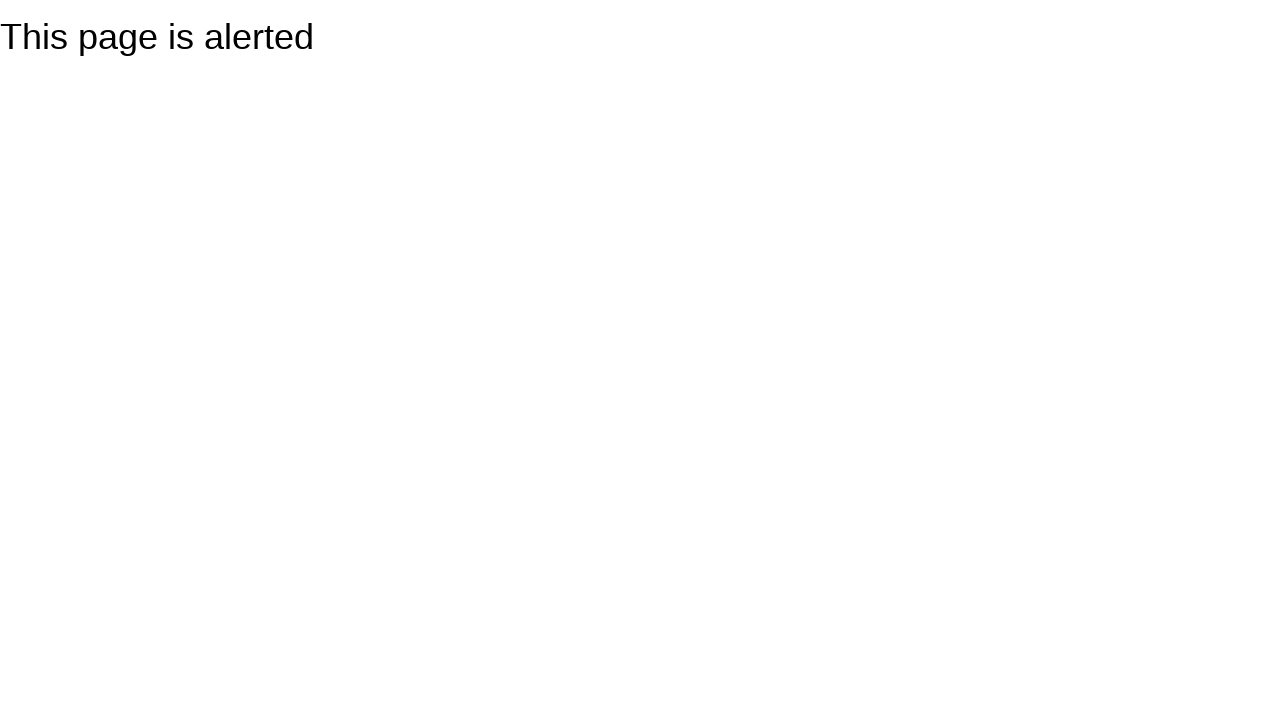

Page heading element loaded after alert was accepted
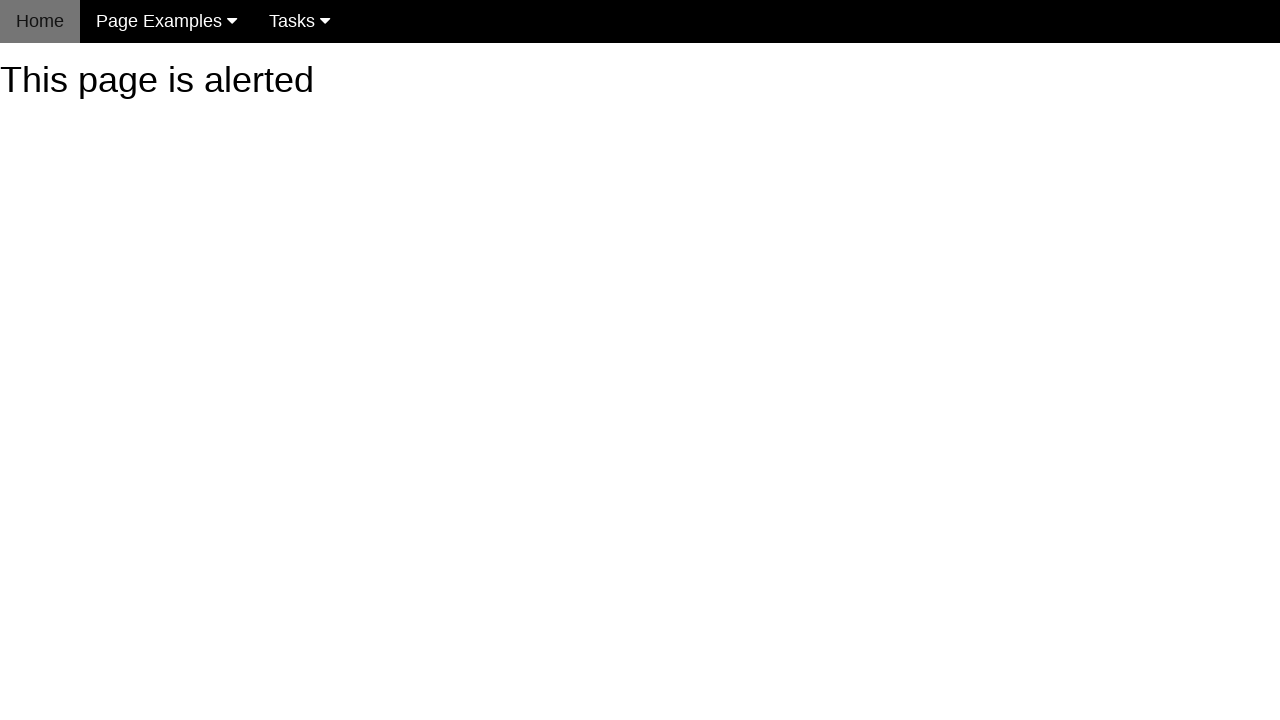

Verified heading text is 'This page is alerted'
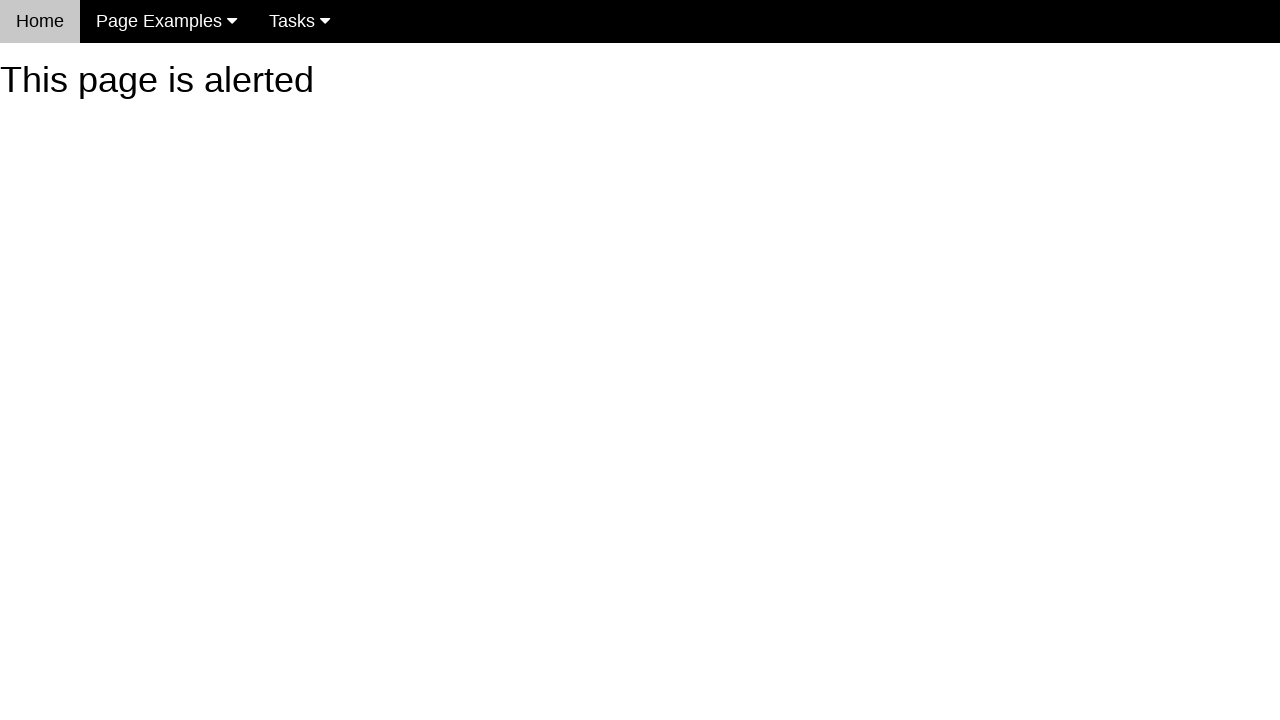

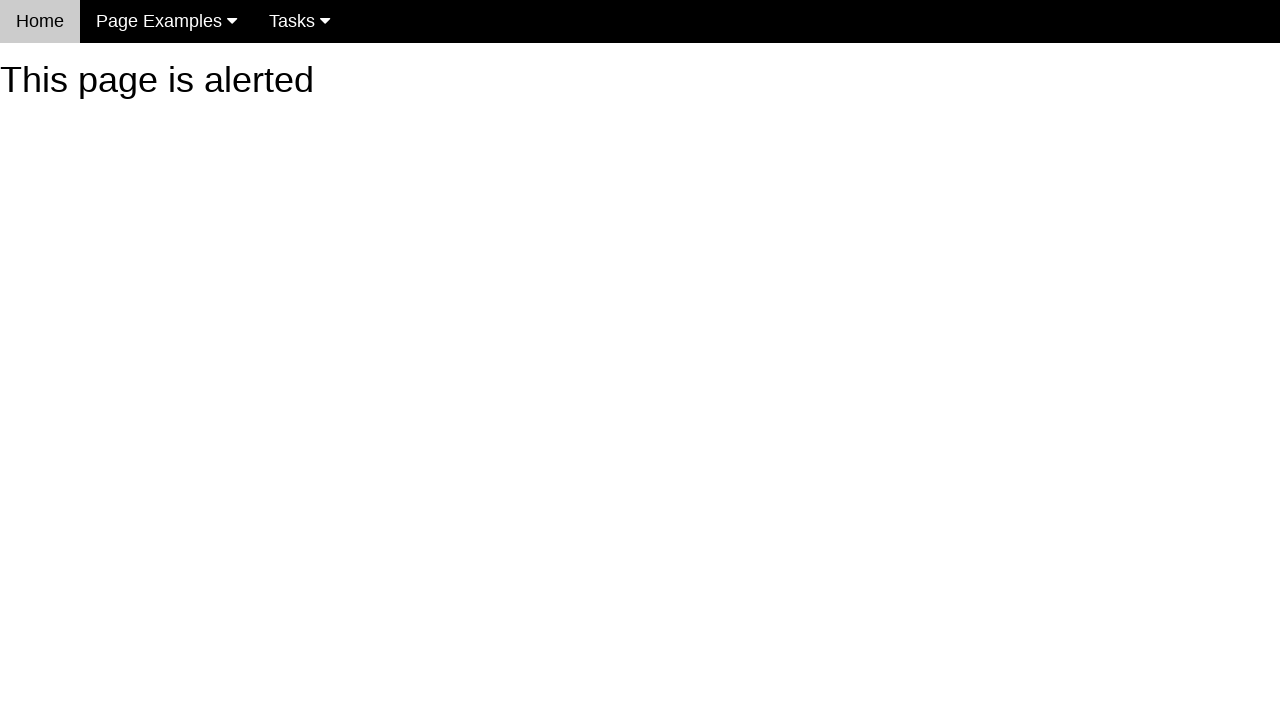